Tests successful user registration by navigating to the login page, filling in a valid email and password, and clicking the Registration button.

Starting URL: https://contacts-app.tobbymarshall815.vercel.app/home

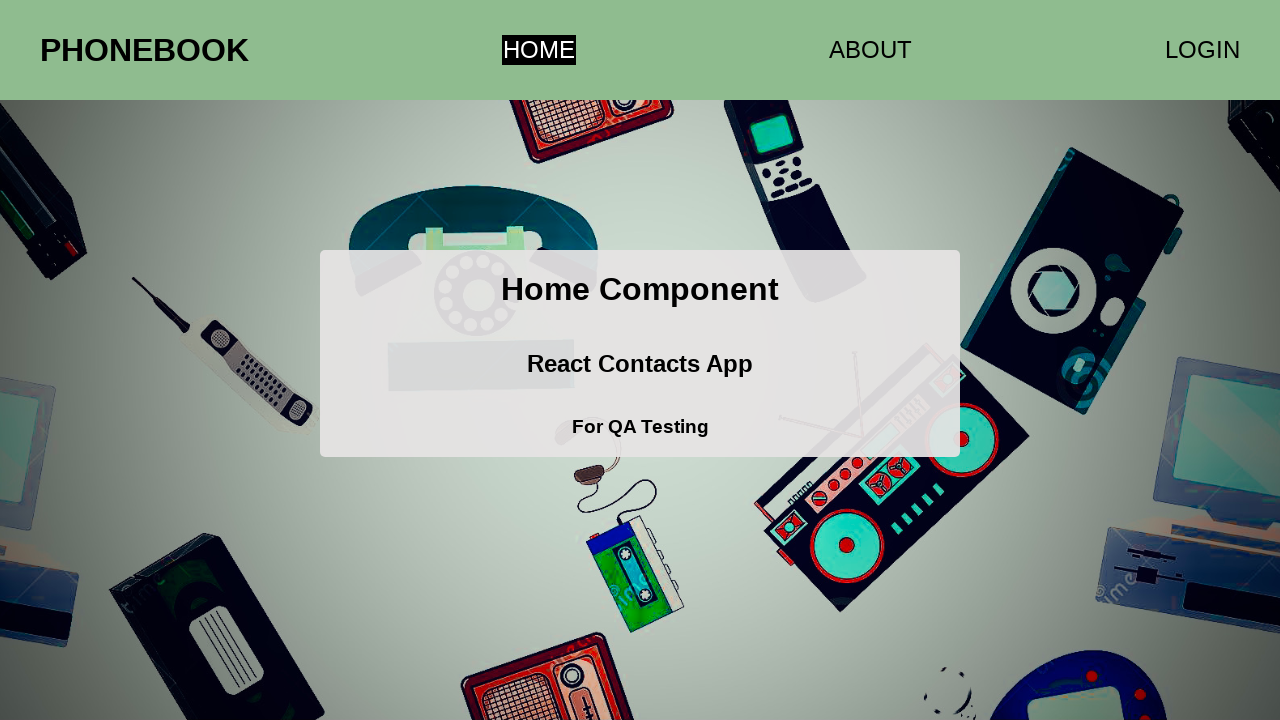

Clicked login link to navigate to registration form at (1202, 50) on a[href='/login']
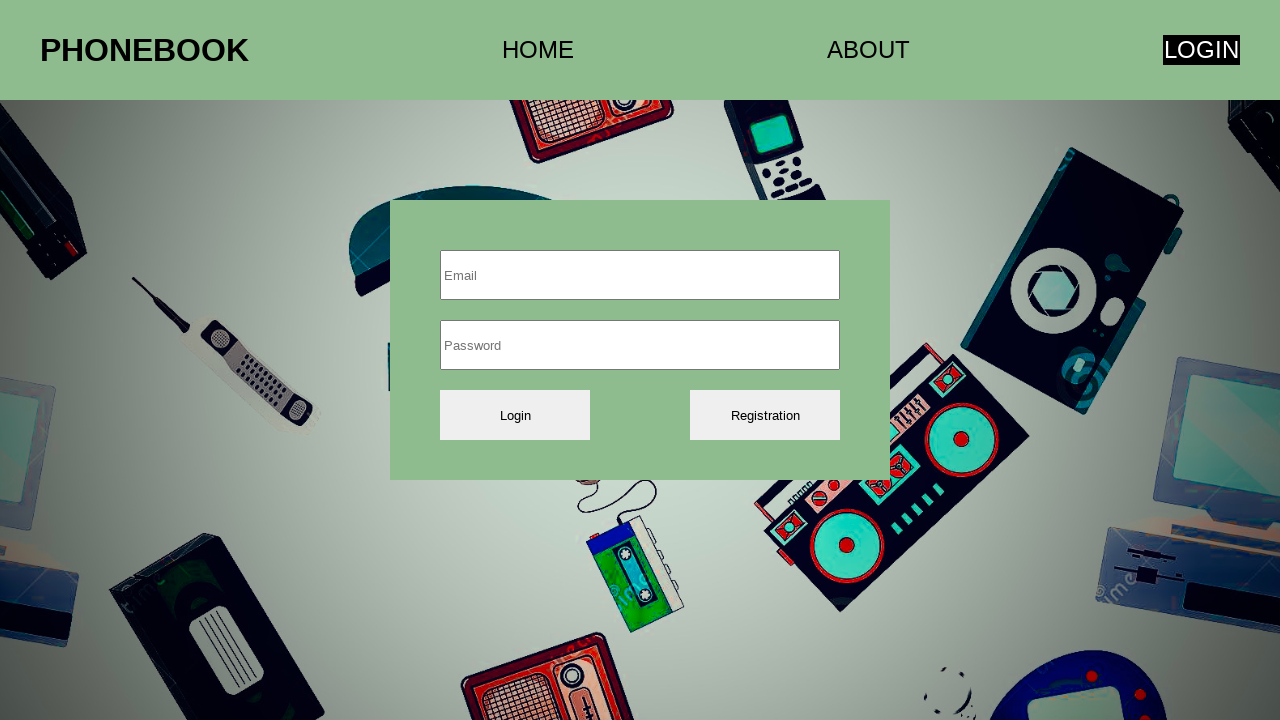

Input fields loaded on registration page
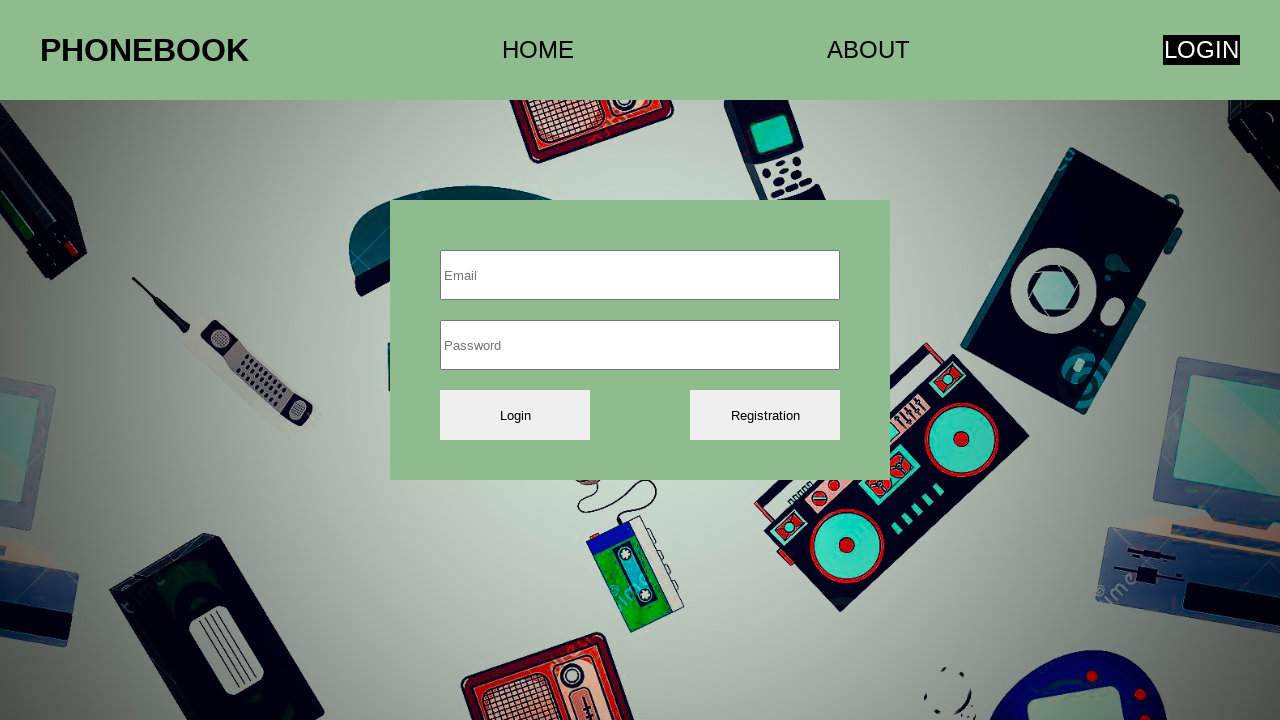

Filled email field with testuser7842@gmail.com on input >> nth=0
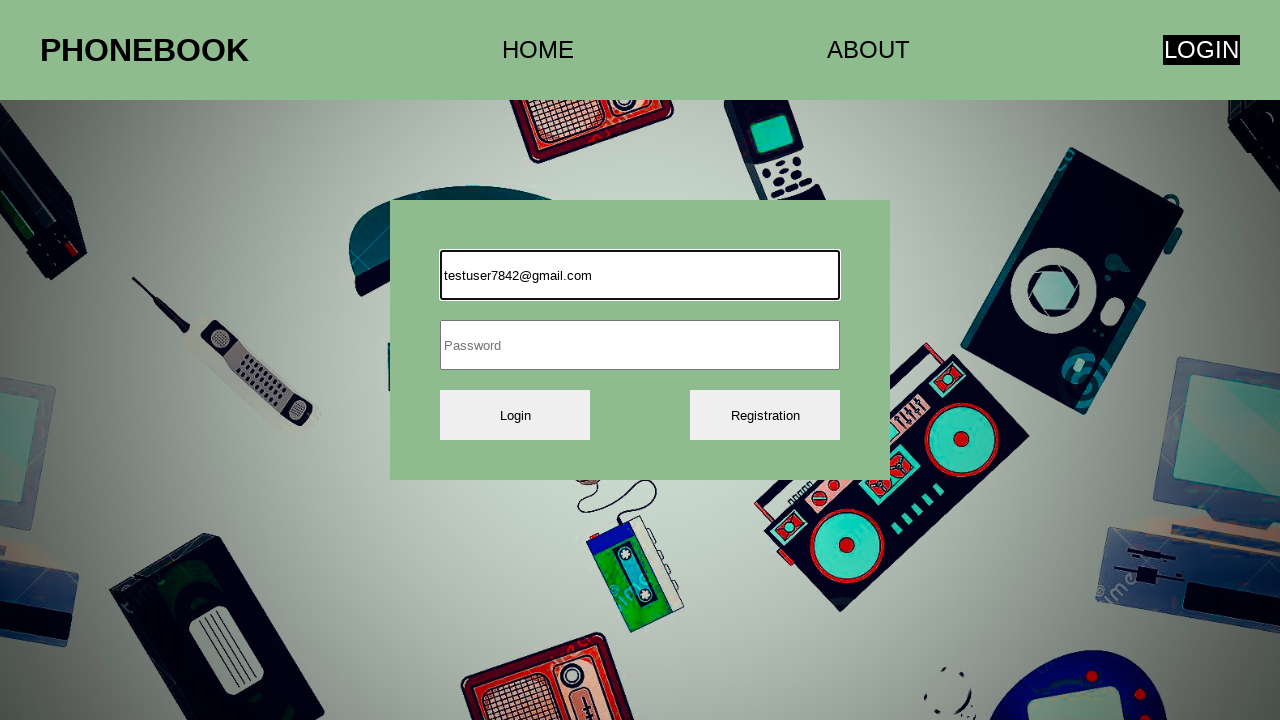

Filled password field with Nnoa12345$ on input >> nth=1
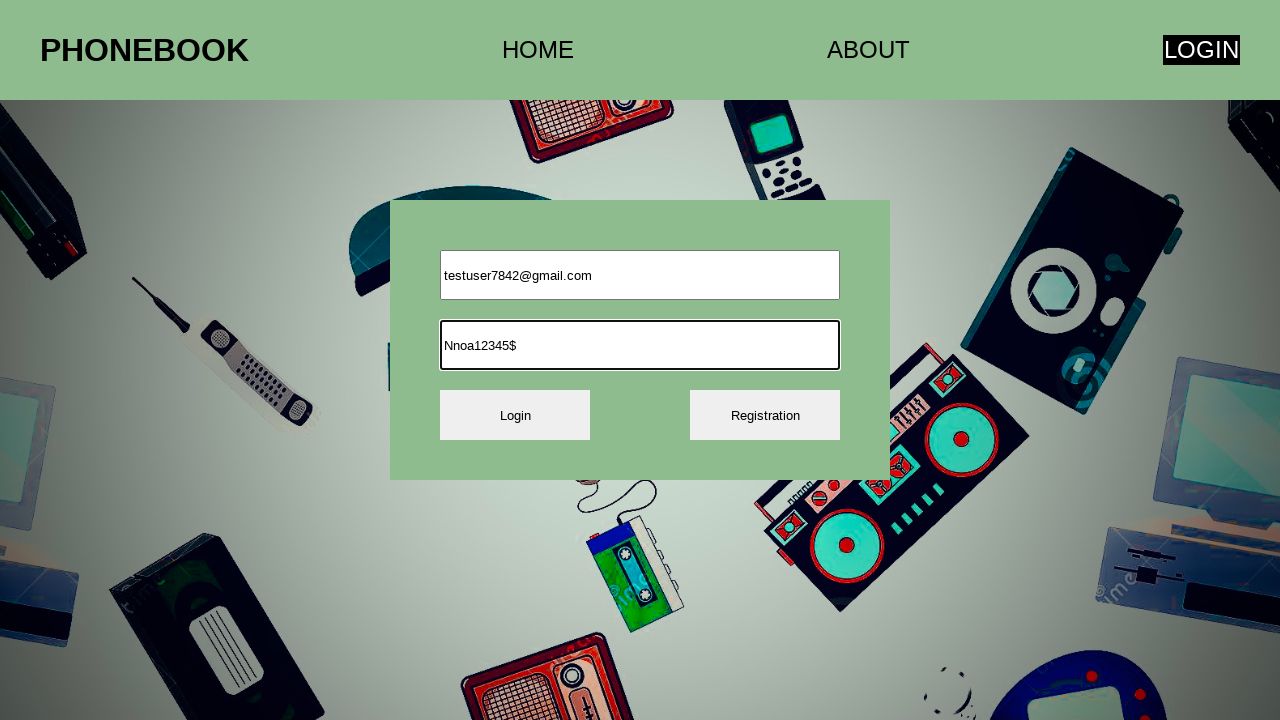

Clicked Registration button to submit form at (765, 415) on xpath=//*[text()=' Registration']
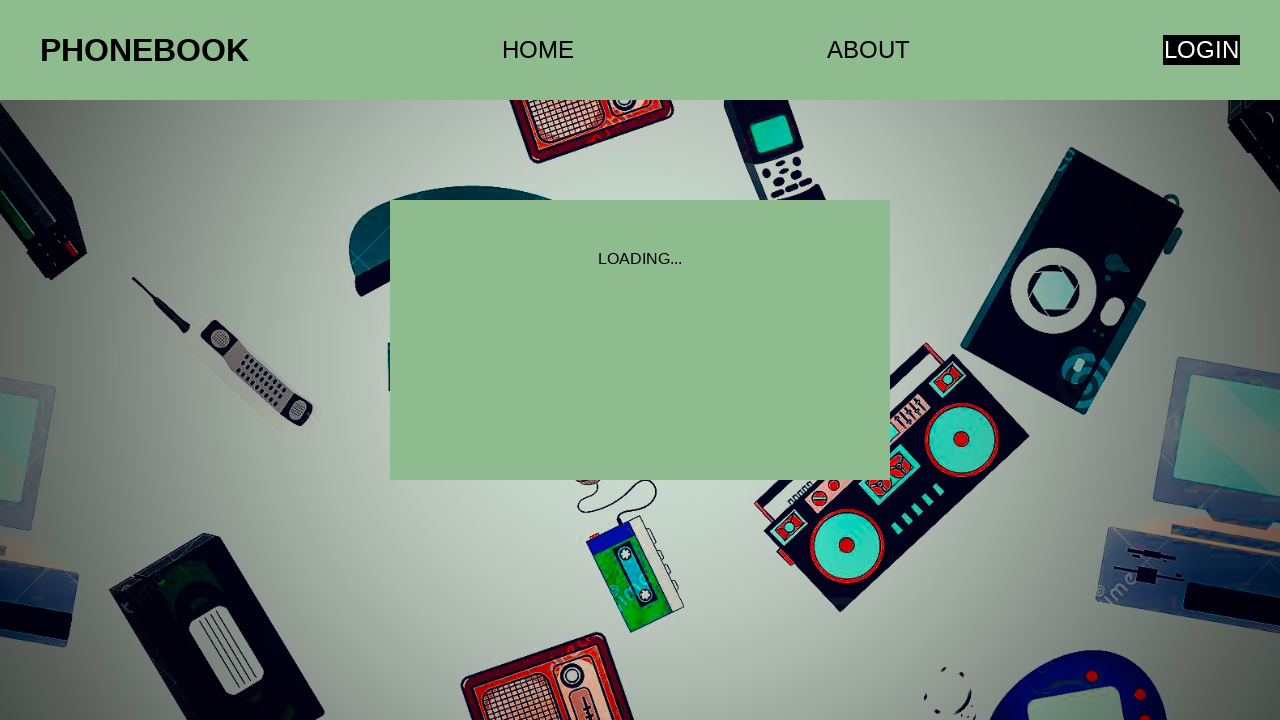

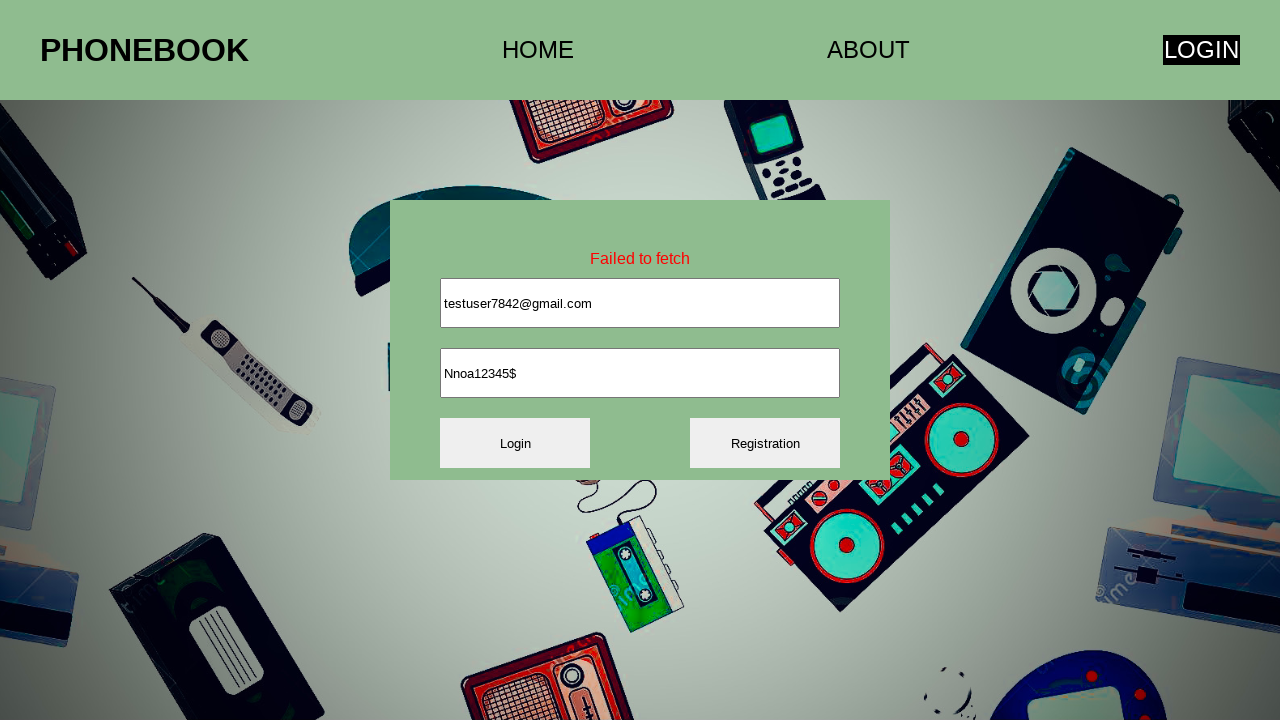